Tests drag and drop by offset action, dragging source element to target element's x,y position.

Starting URL: https://crossbrowsertesting.github.io/drag-and-drop

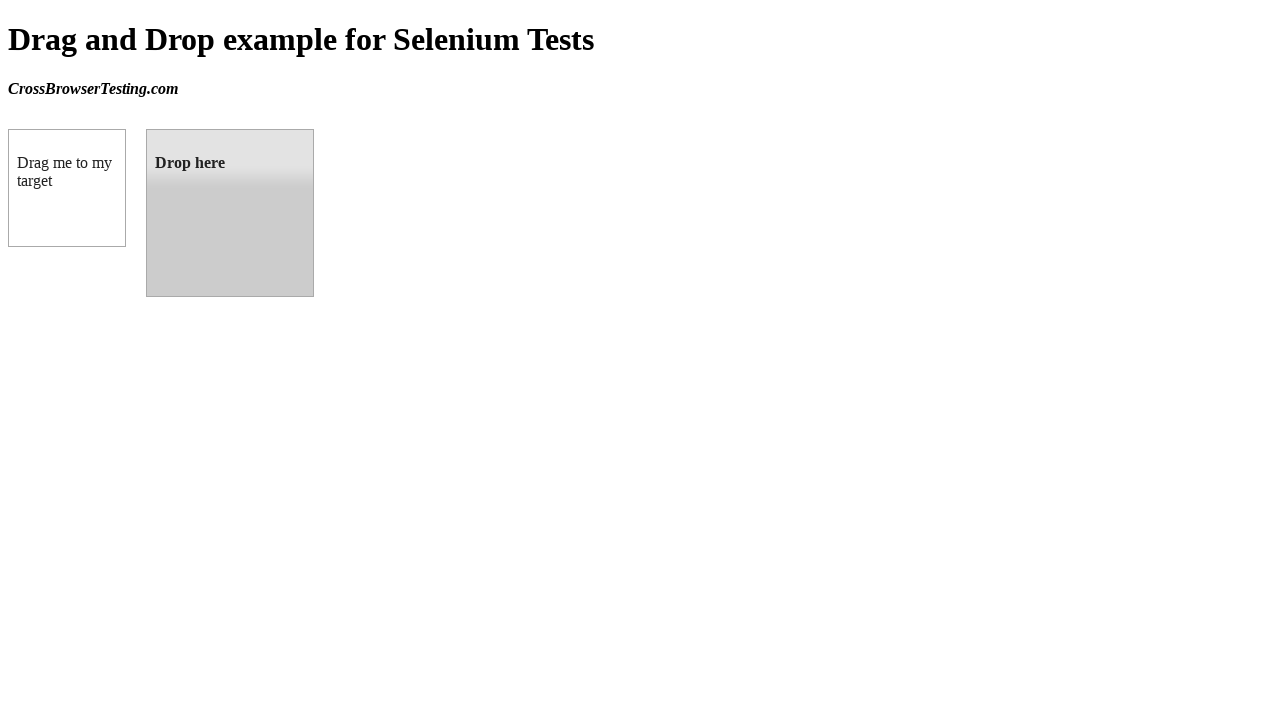

Located source element (box A) with ID 'draggable'
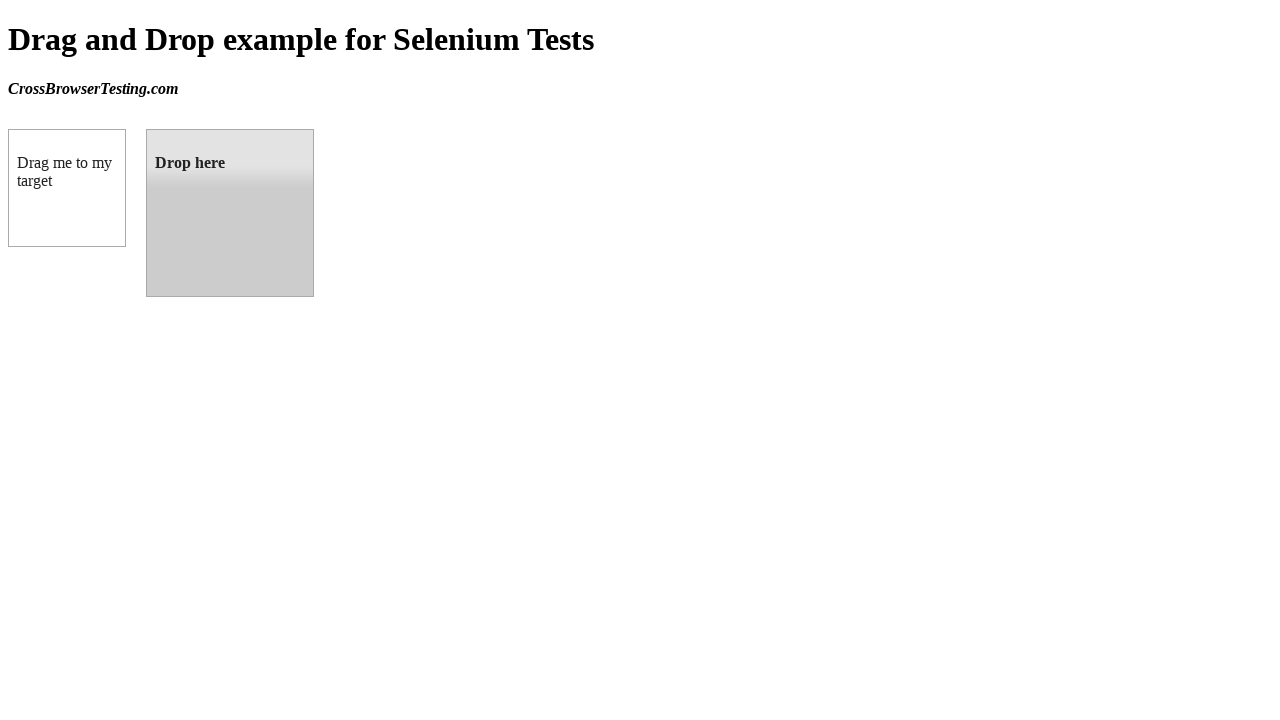

Located target element (box B) with ID 'droppable'
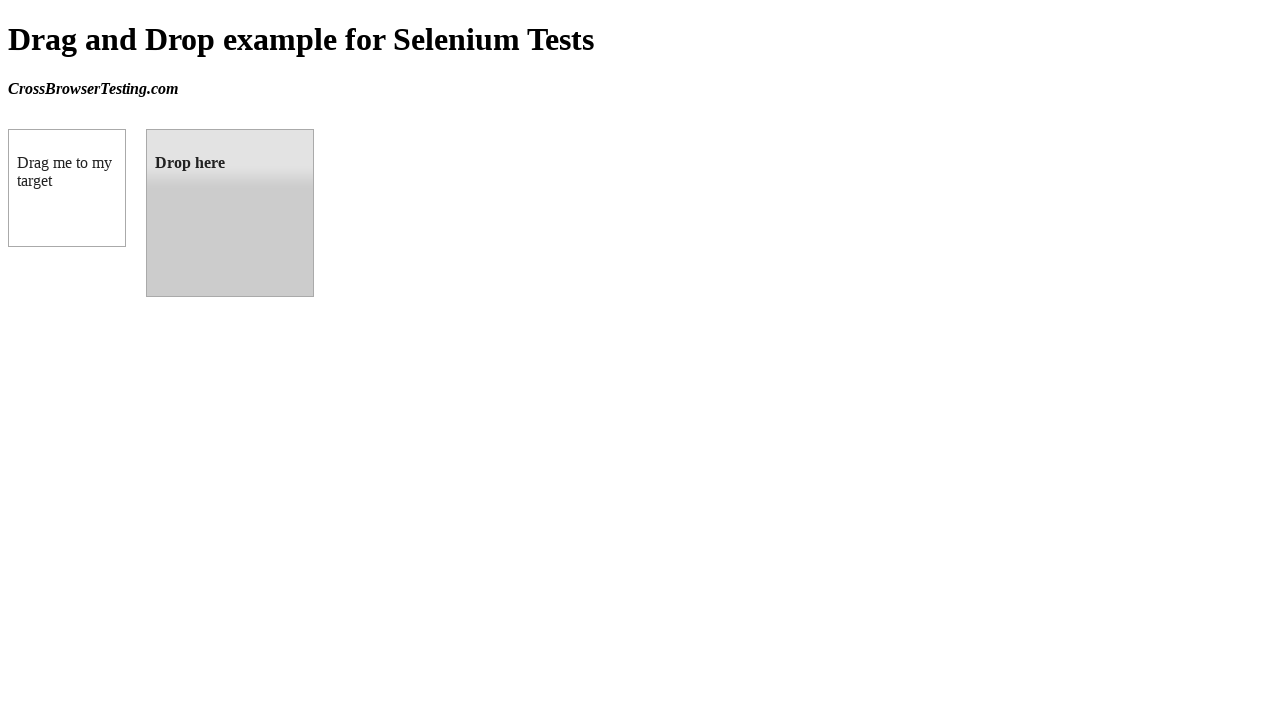

Calculated target element position: x=146, y=129
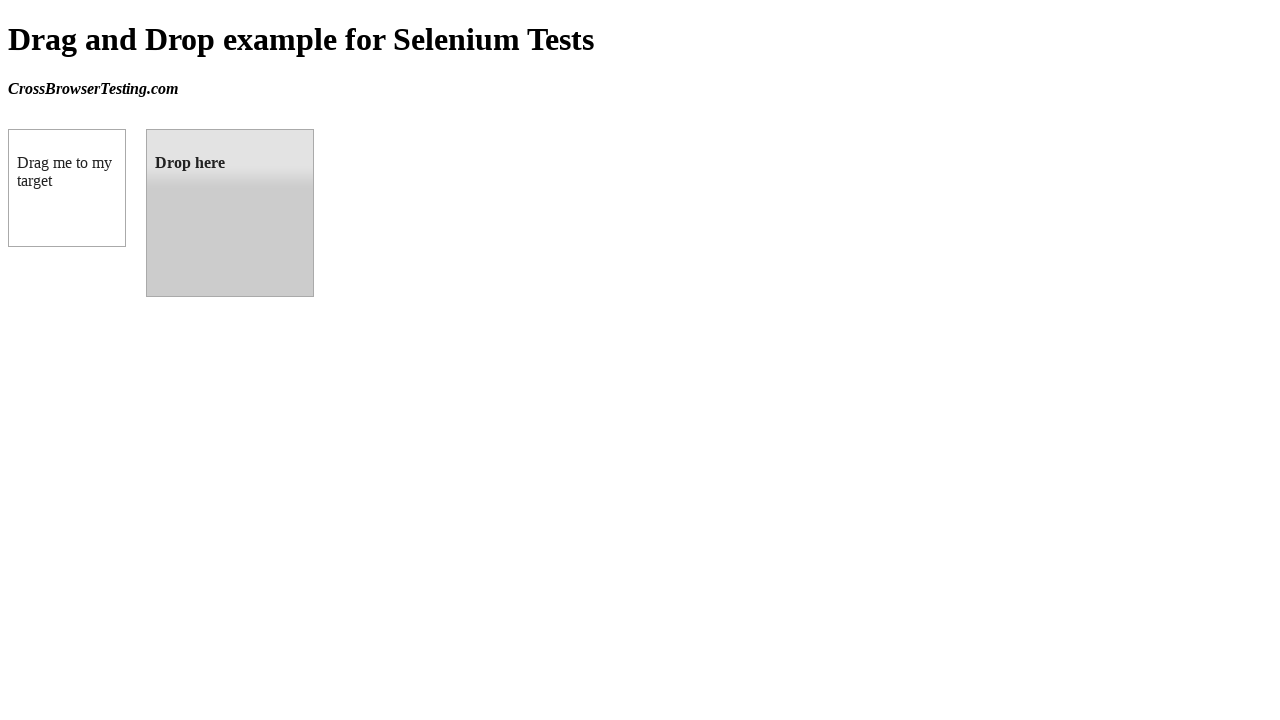

Calculated source element center position: x=67, y=188
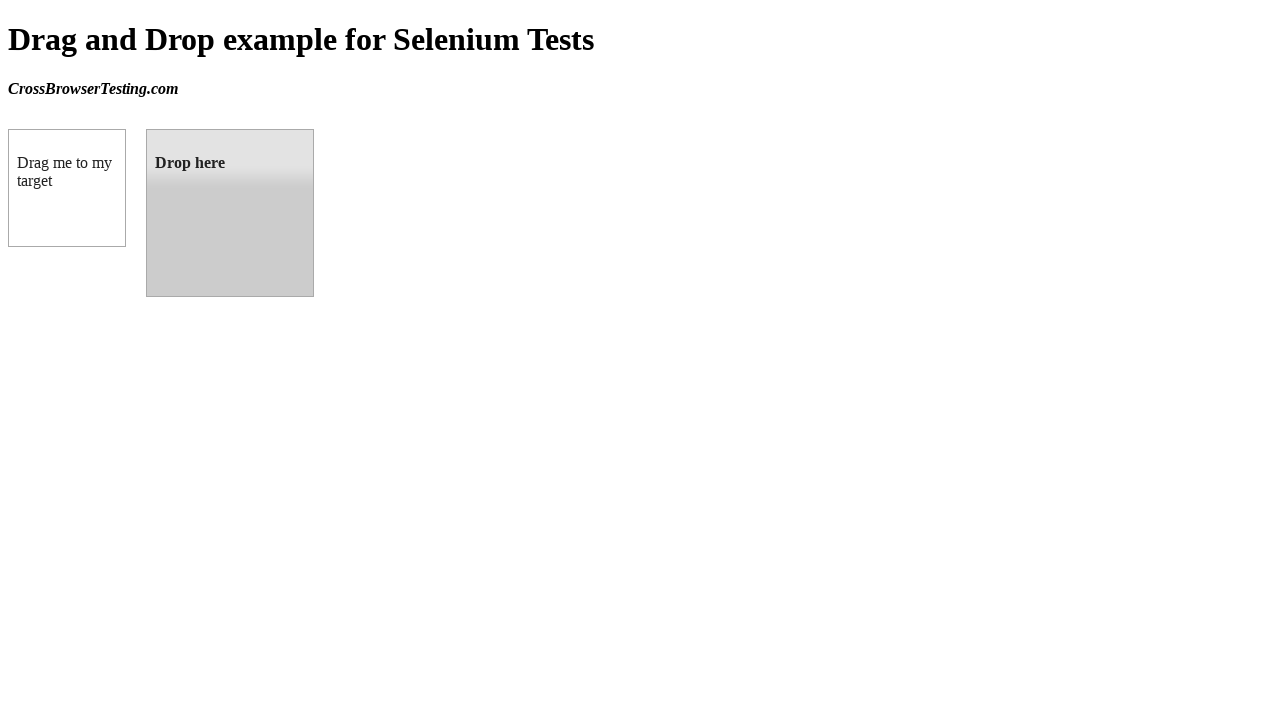

Moved mouse to source element center position at (67, 188)
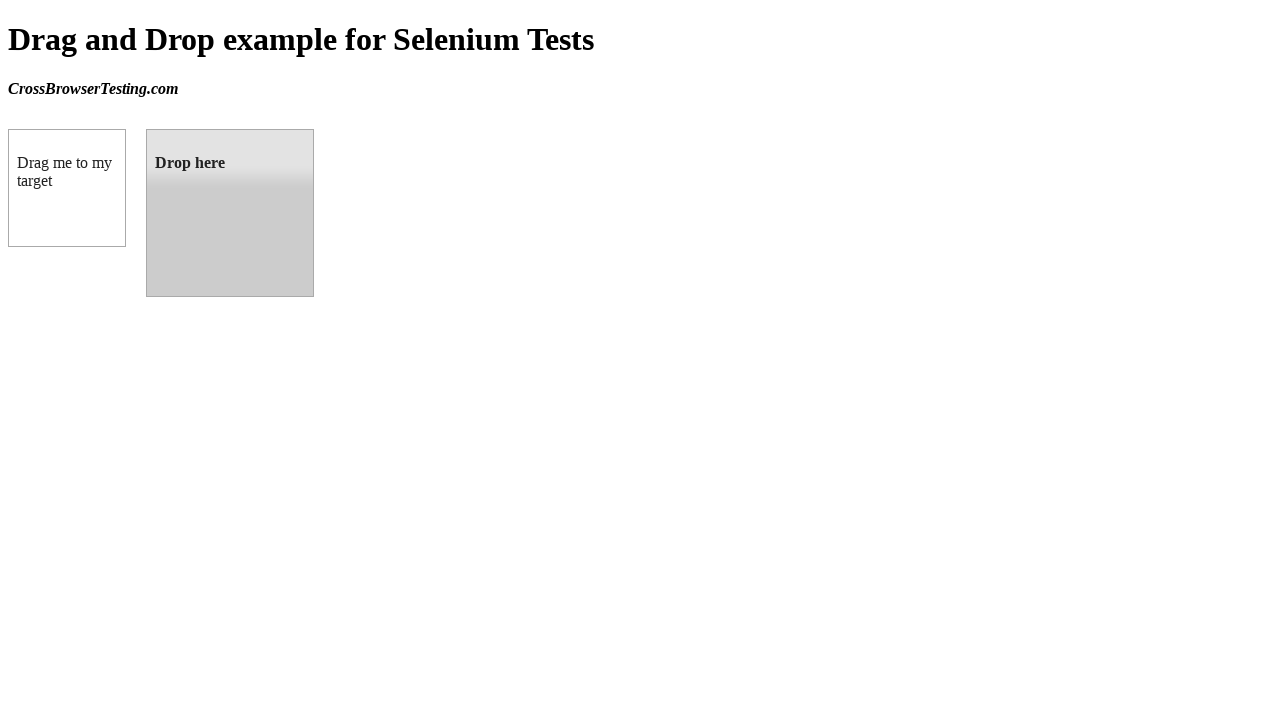

Pressed mouse button down on source element at (67, 188)
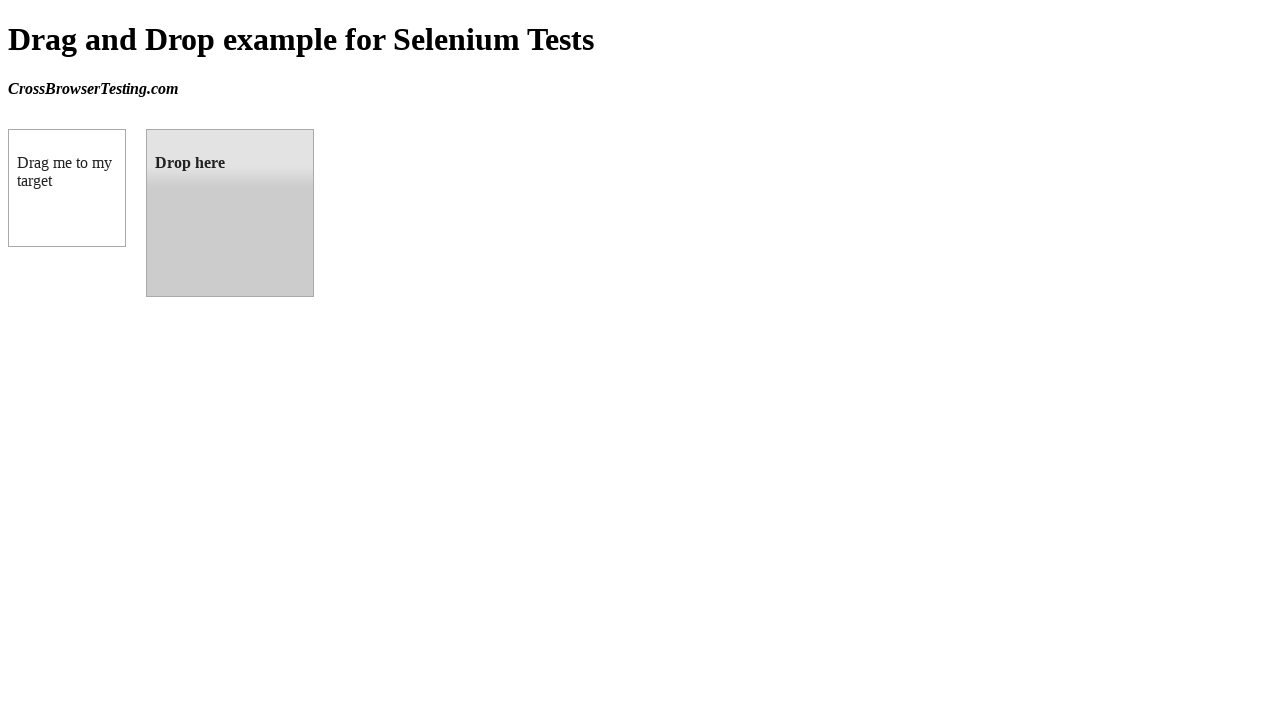

Dragged source element to target element position at (146, 129)
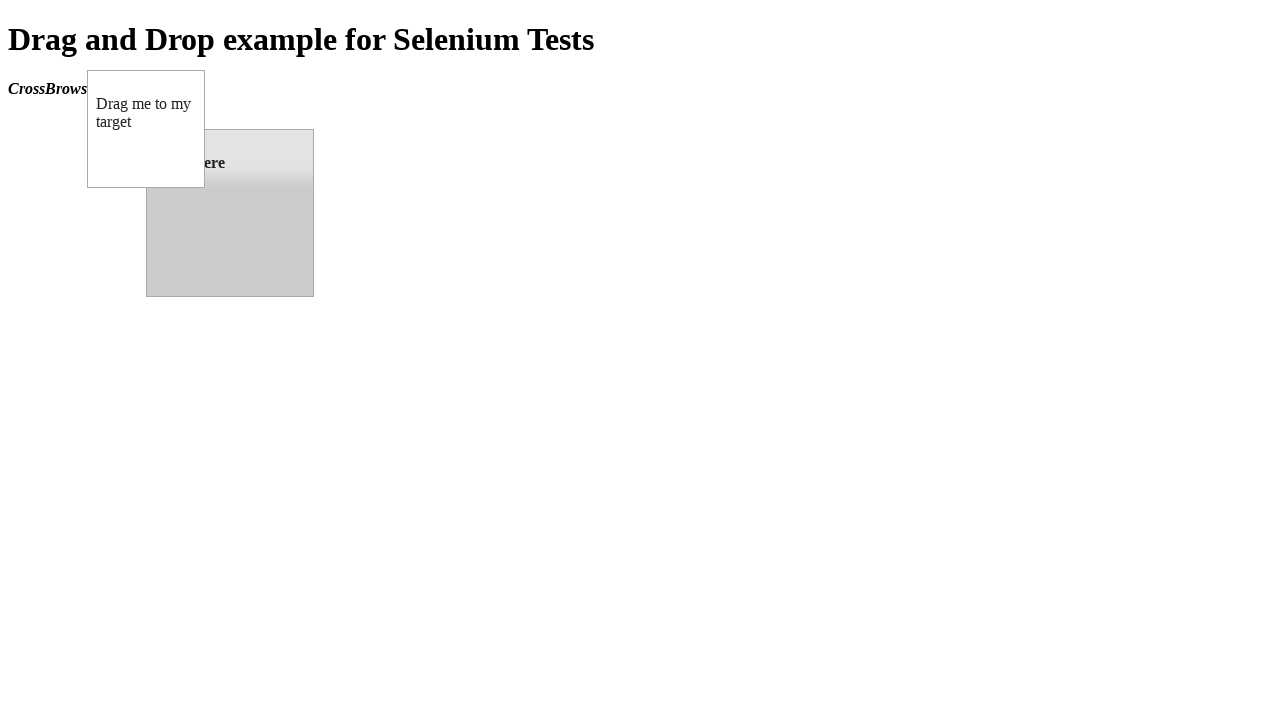

Released mouse button, completing drag and drop operation at (146, 129)
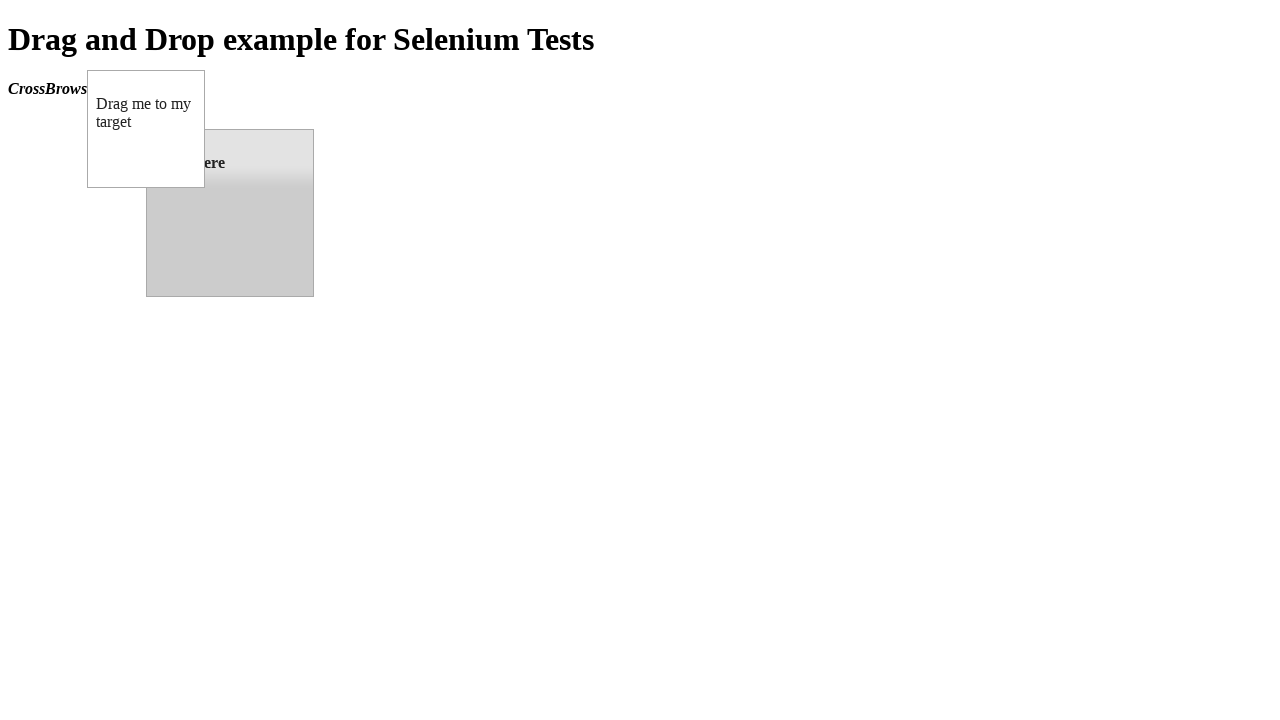

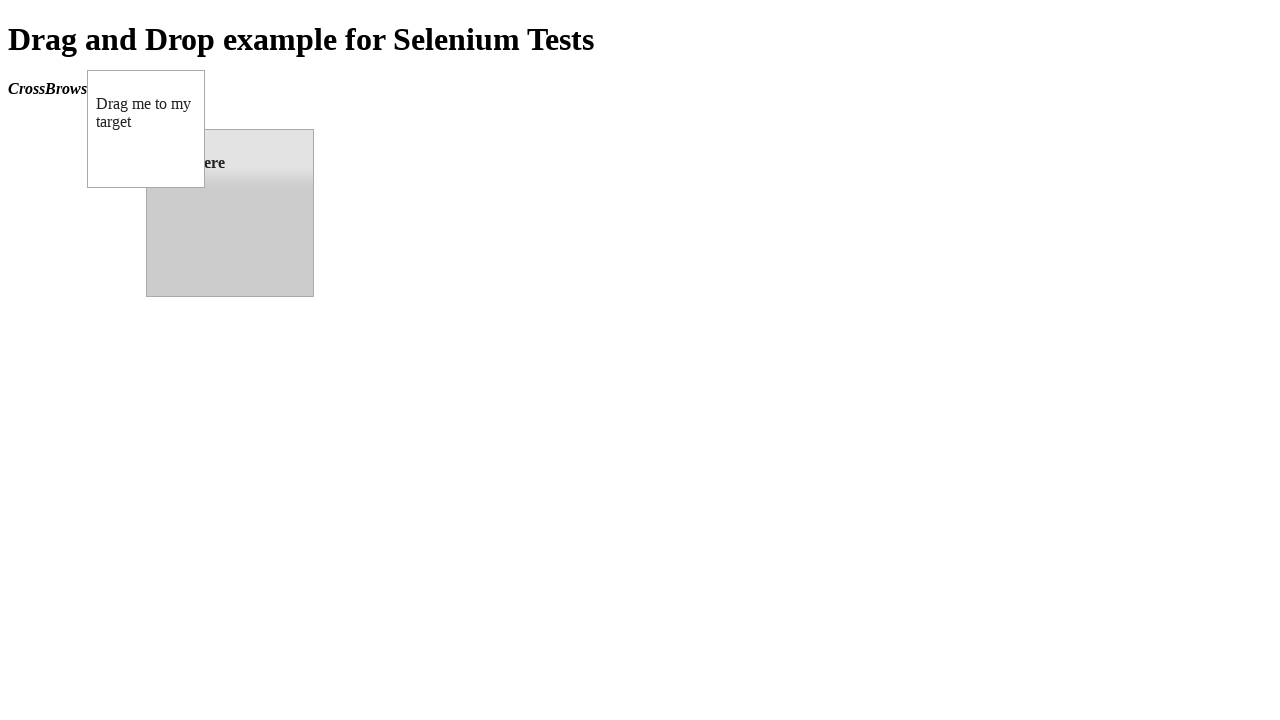